Tests that a manager can select different currencies (Dollar, Pound, Rupee) from a dropdown on the Open Account page and verifies each selection is correctly applied.

Starting URL: https://www.globalsqa.com/angularJs-protractor/BankingProject/#/manager/openAccount

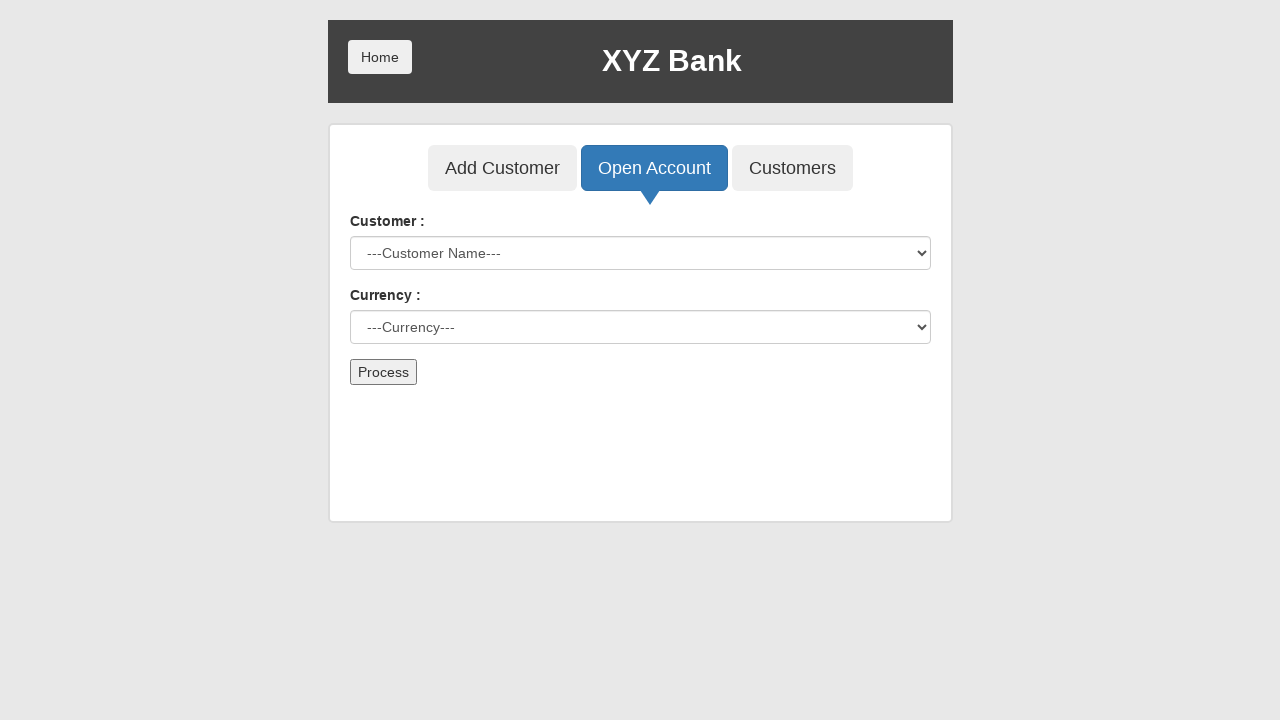

Selected Dollar currency from dropdown on select#currency
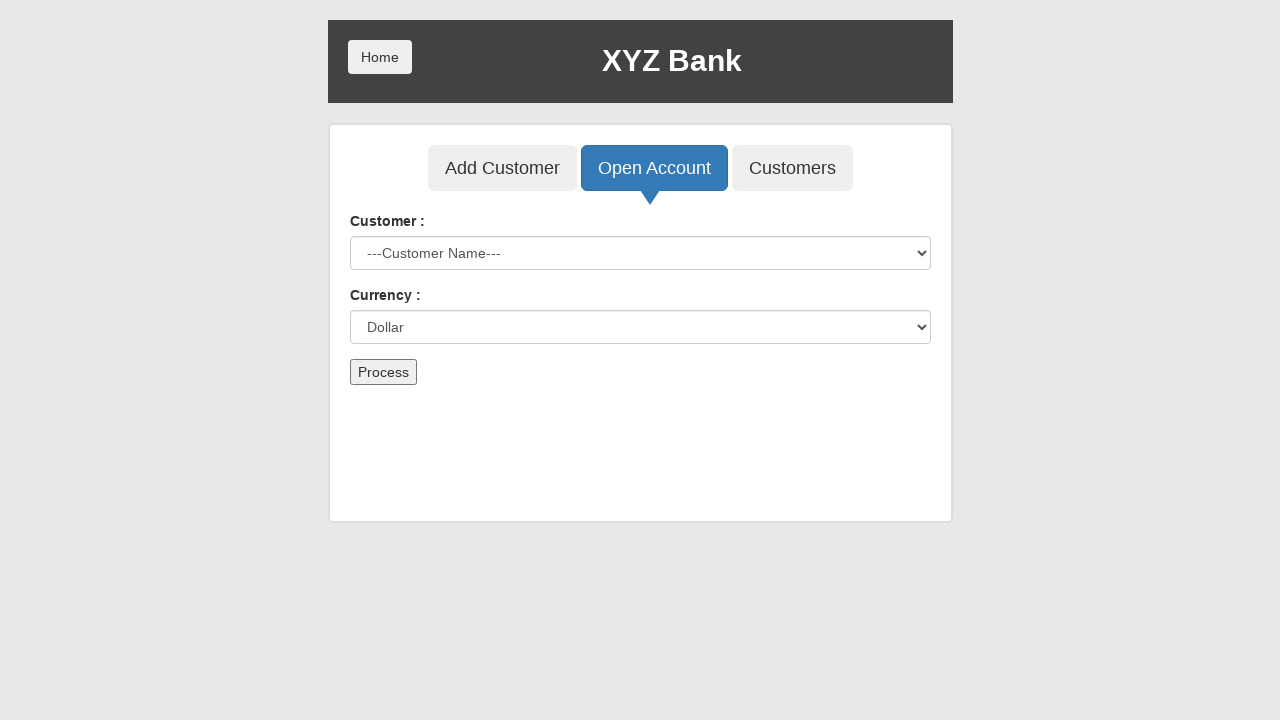

Verified Dollar currency is selected
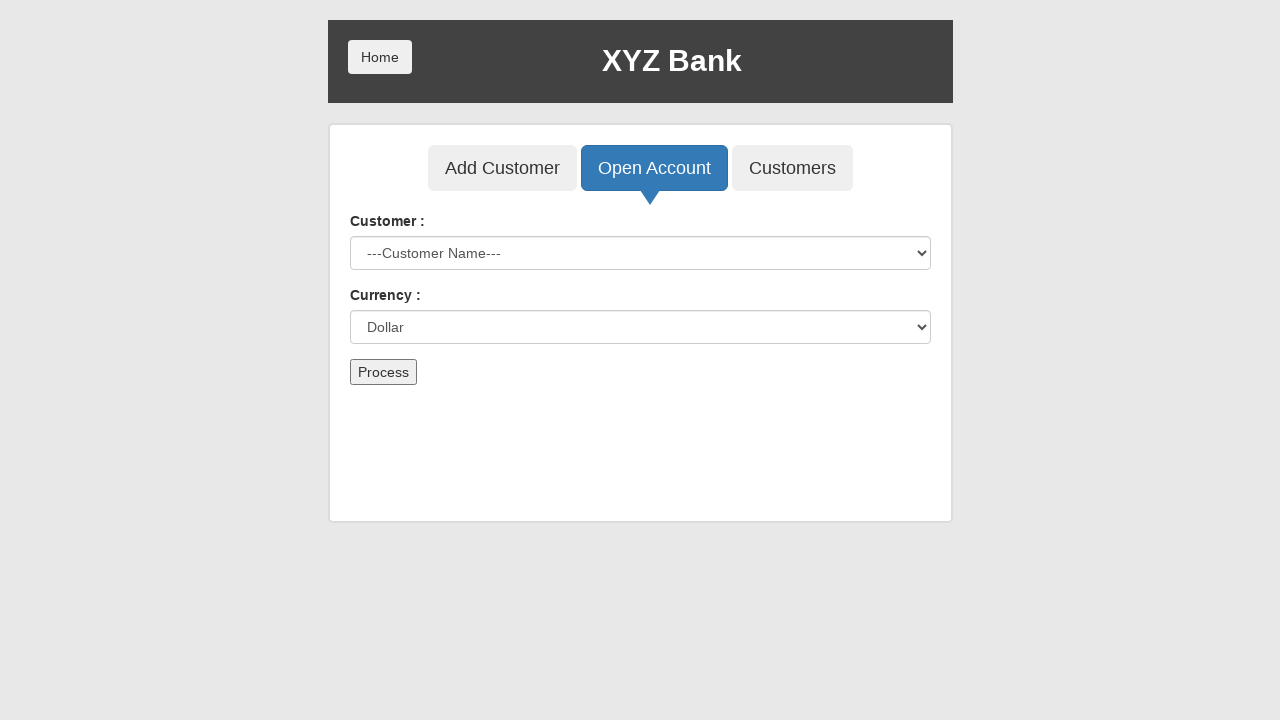

Selected Pound currency from dropdown on select#currency
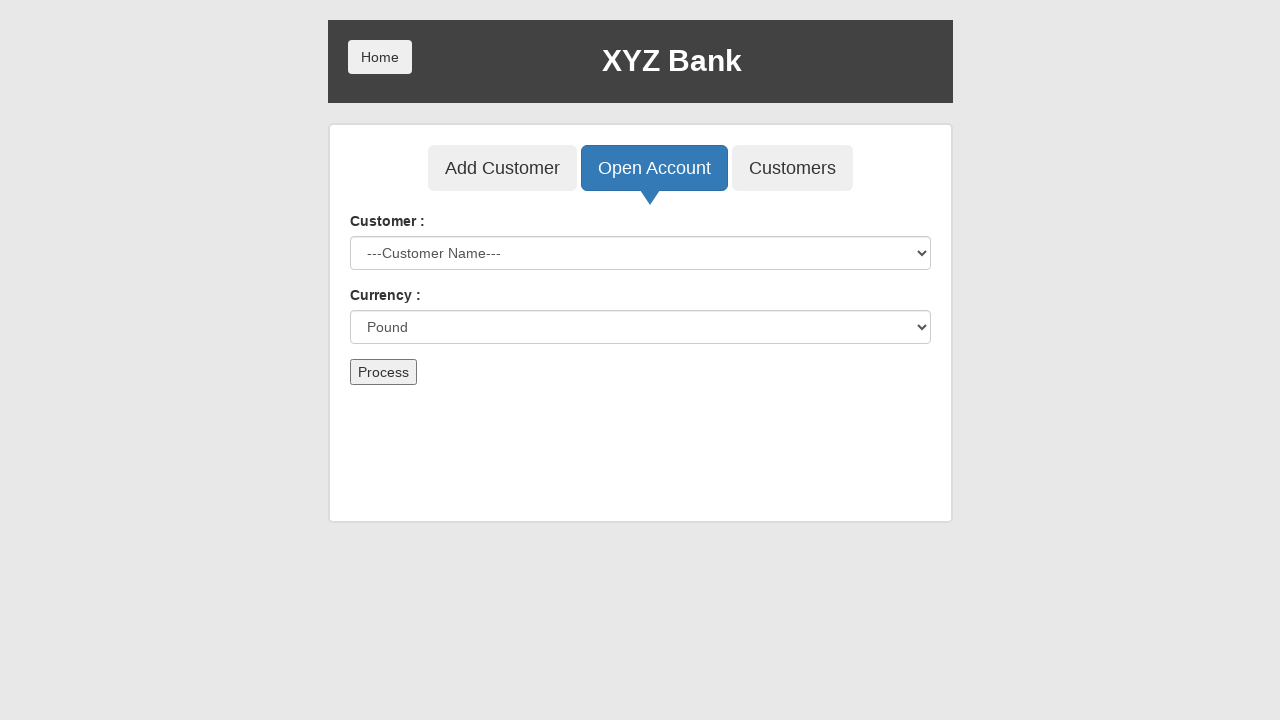

Verified Pound currency is selected
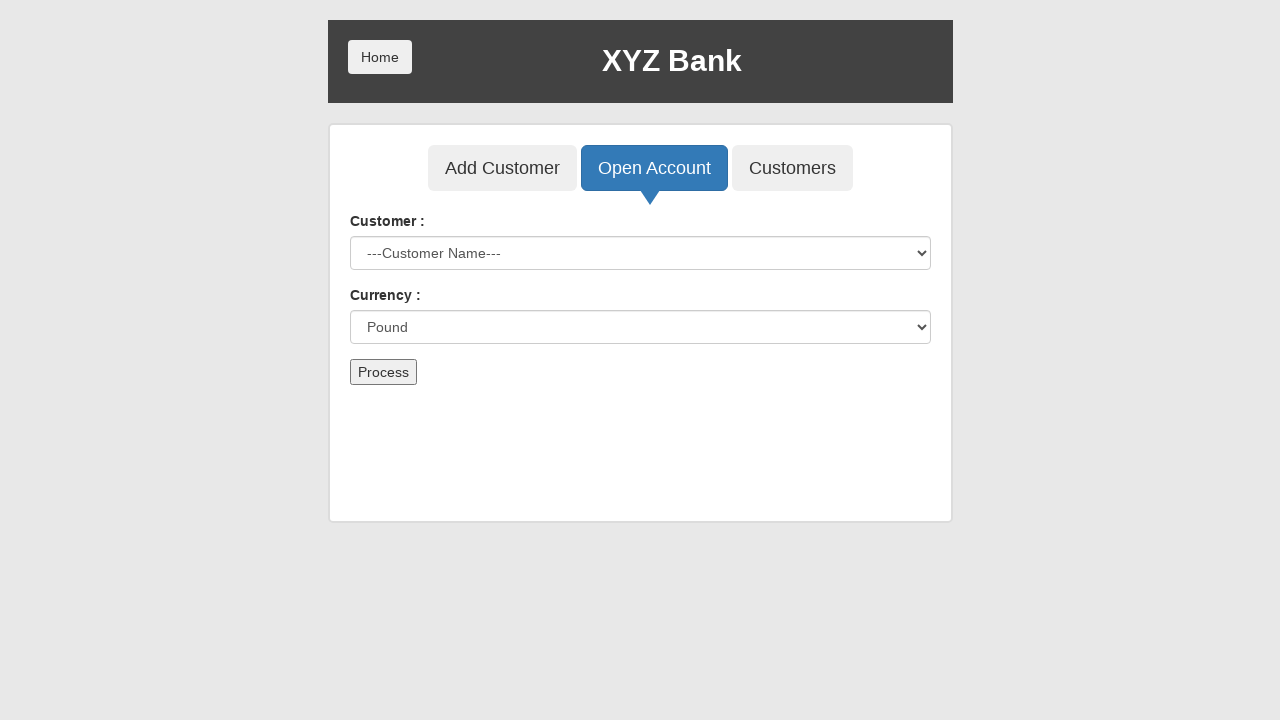

Selected Rupee currency from dropdown on select#currency
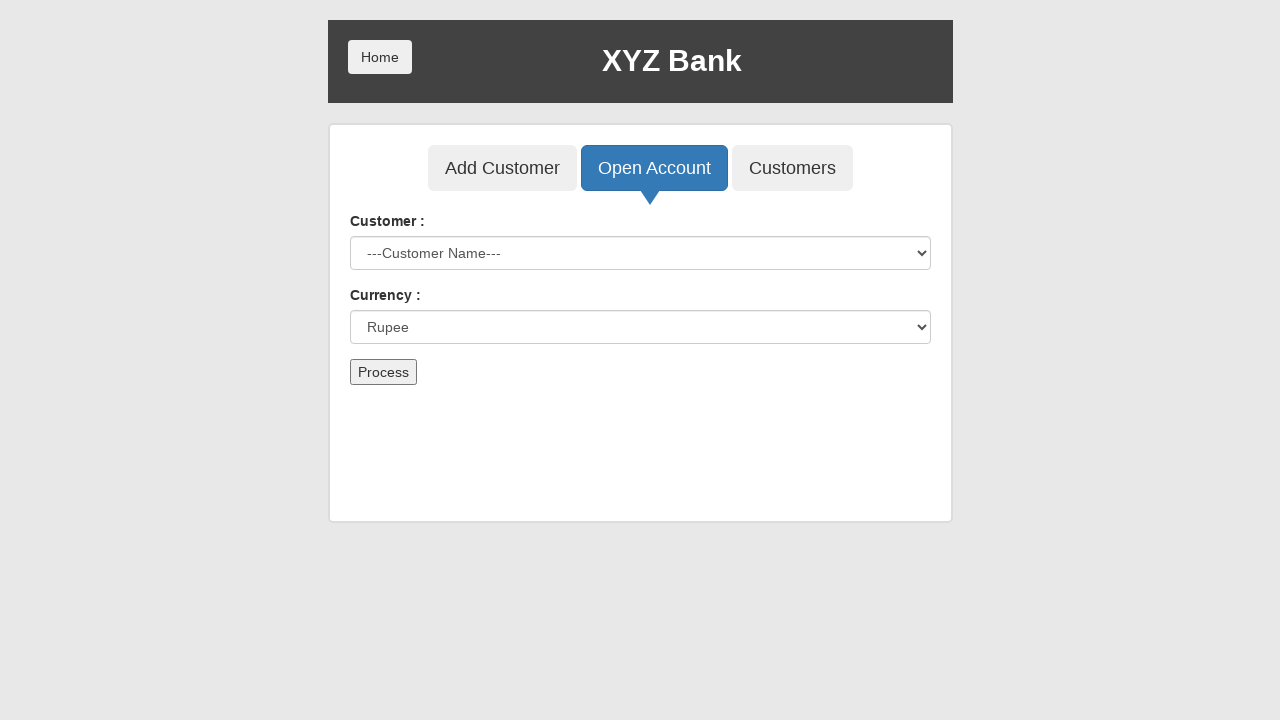

Verified Rupee currency is selected
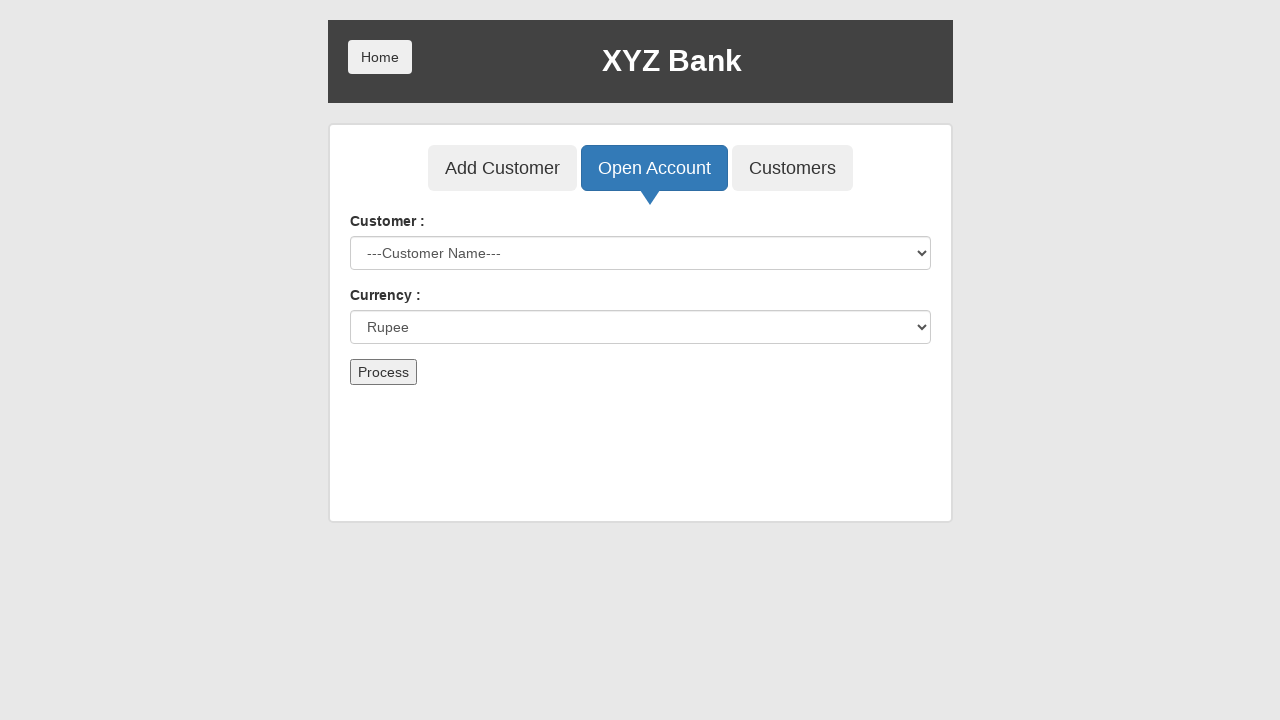

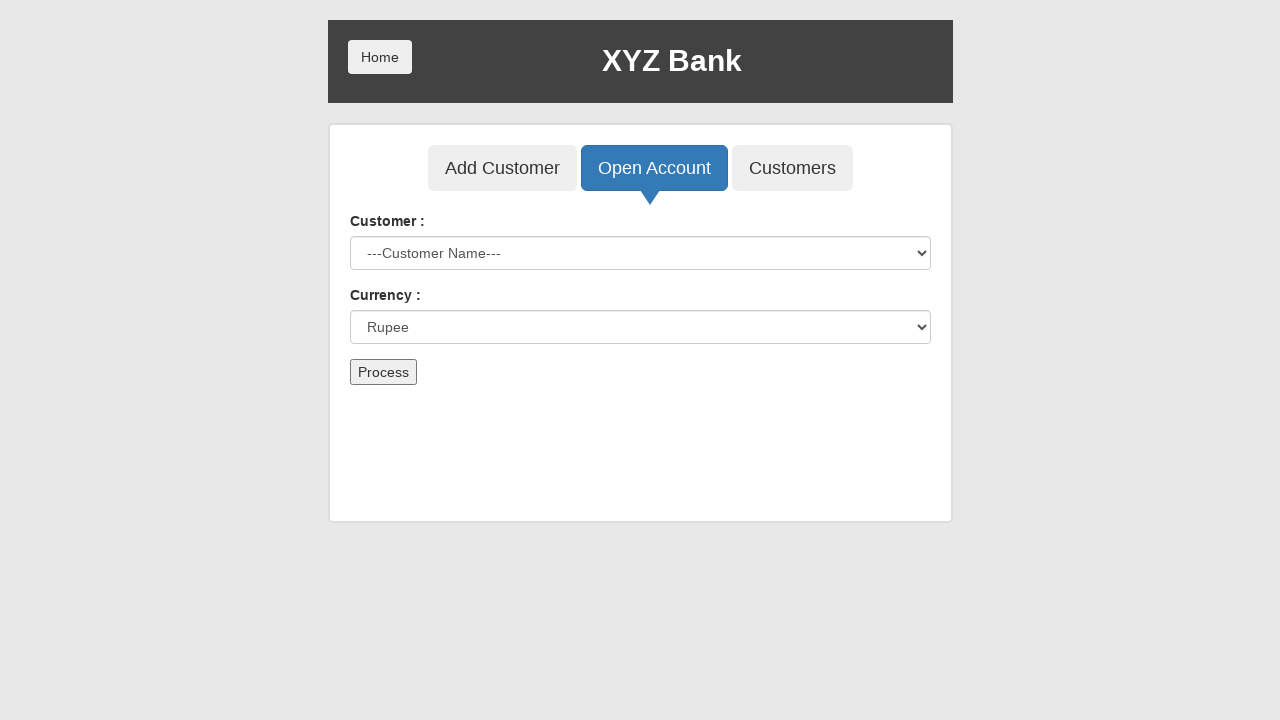